Tests the sorting functionality of a vegetable/fruit table by clicking the column header and verifying that items are displayed in sorted order

Starting URL: https://rahulshettyacademy.com/seleniumPractise/#/offers

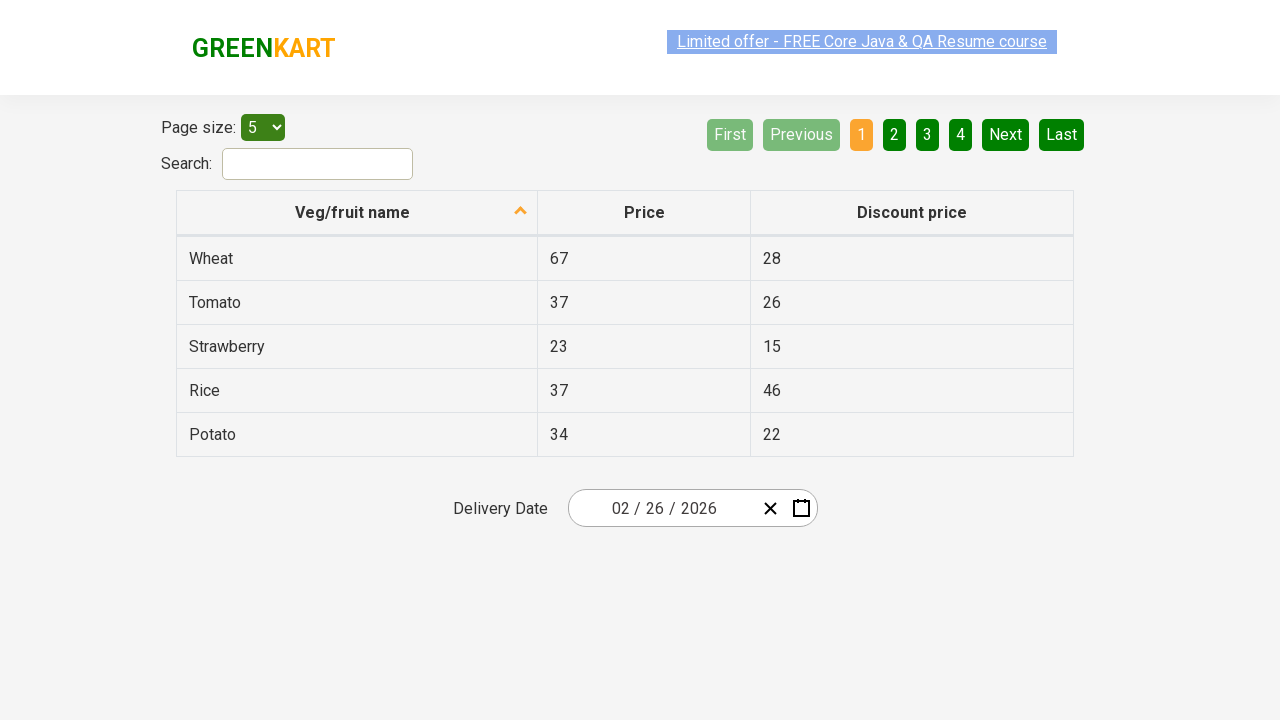

Clicked on 'Veg/fruit name' column header to sort table at (353, 212) on xpath=//span[text()='Veg/fruit name']
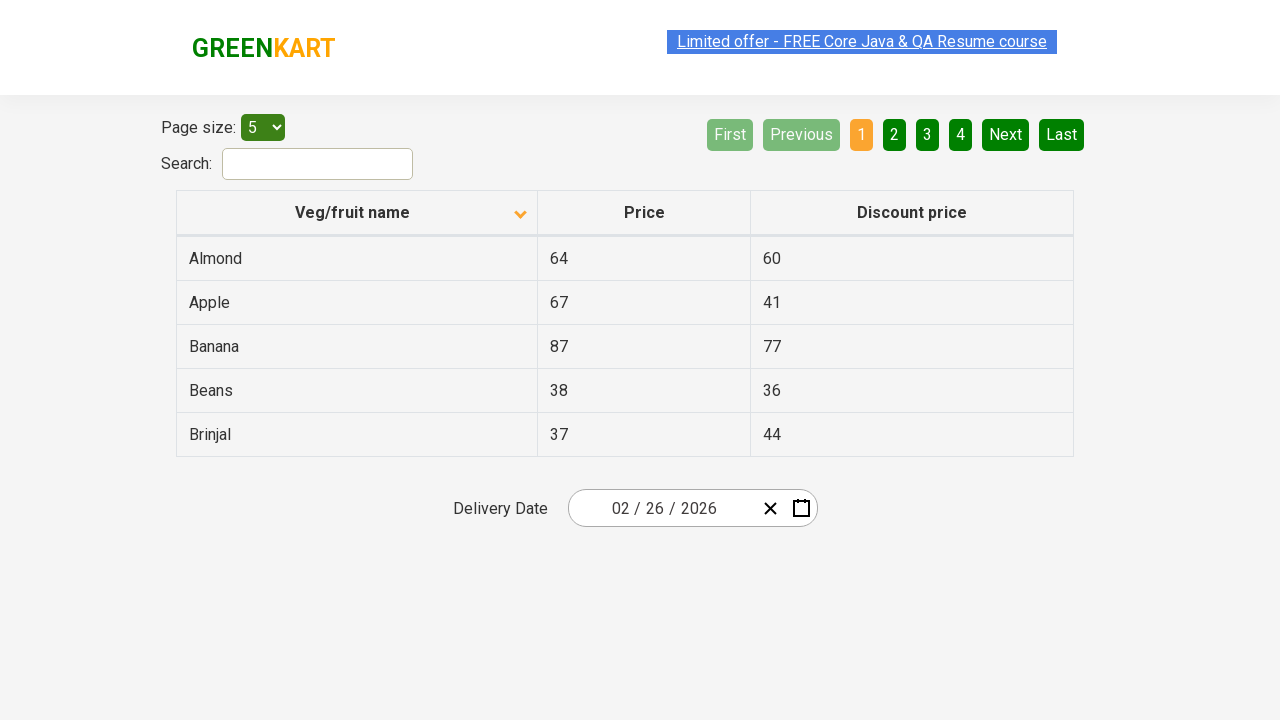

Waited 1000ms for table sorting to complete
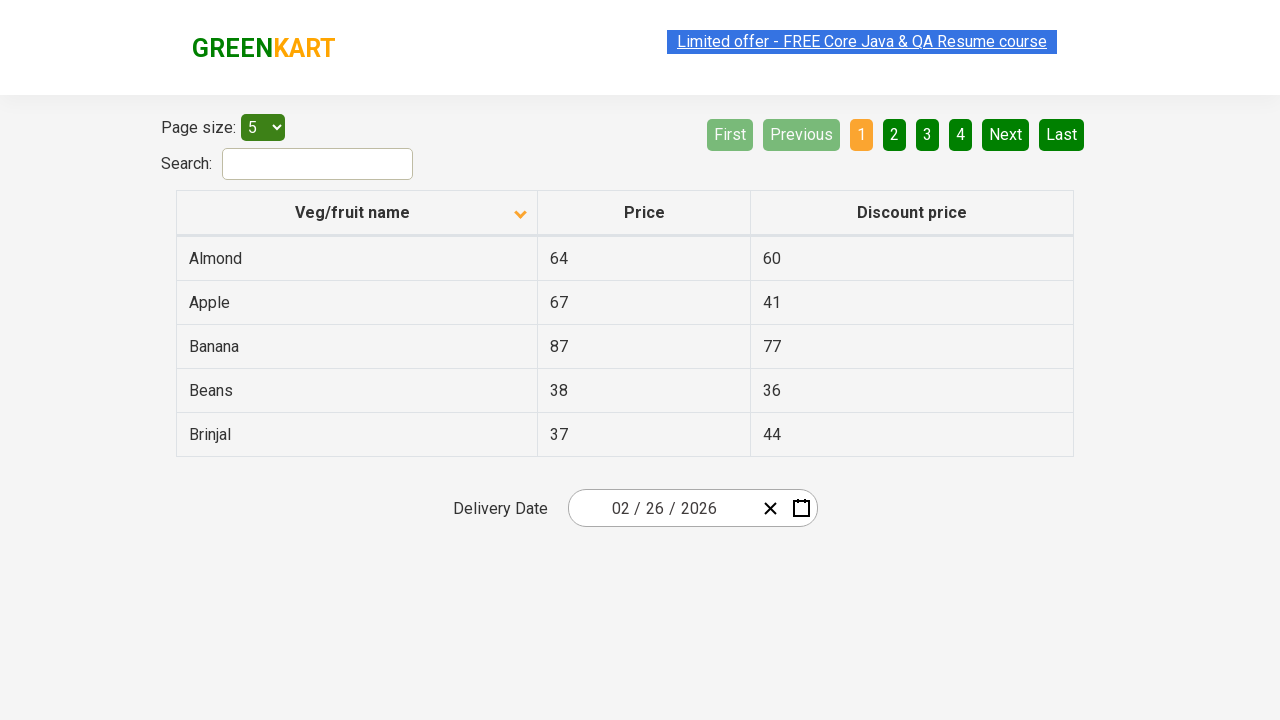

Retrieved all vegetable names from the first column of the table
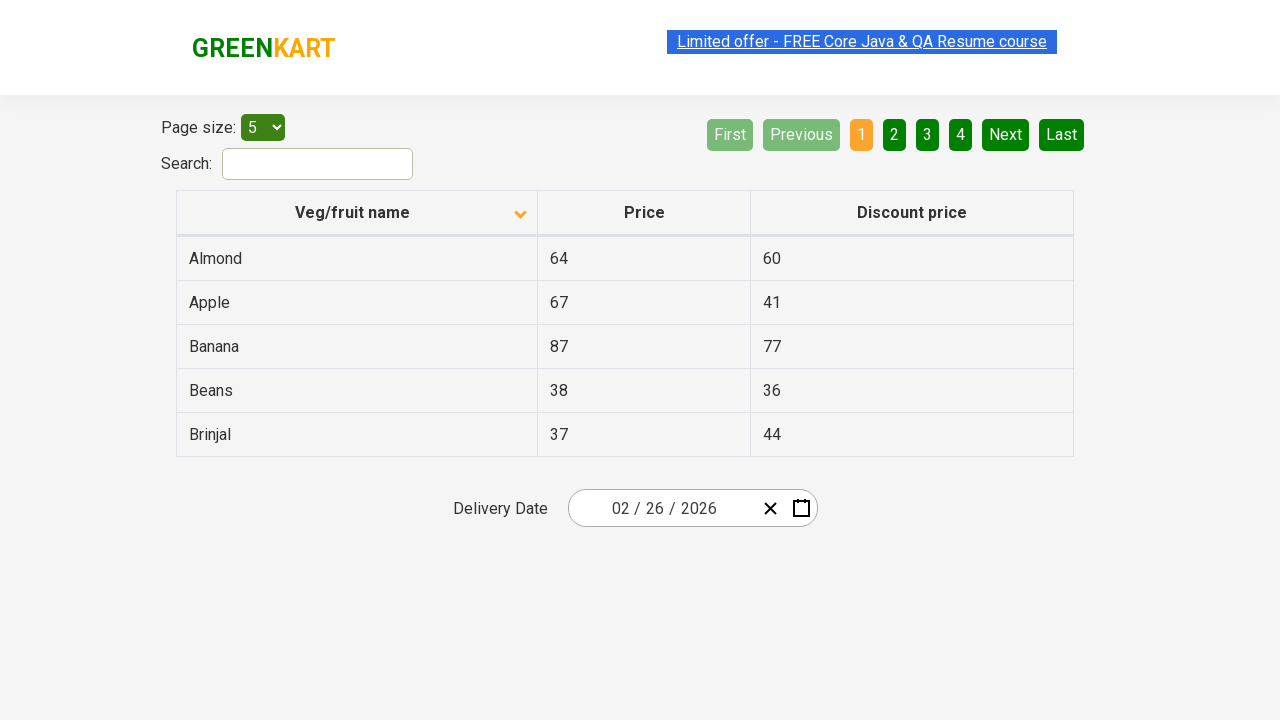

Extracted 5 vegetable names from table elements
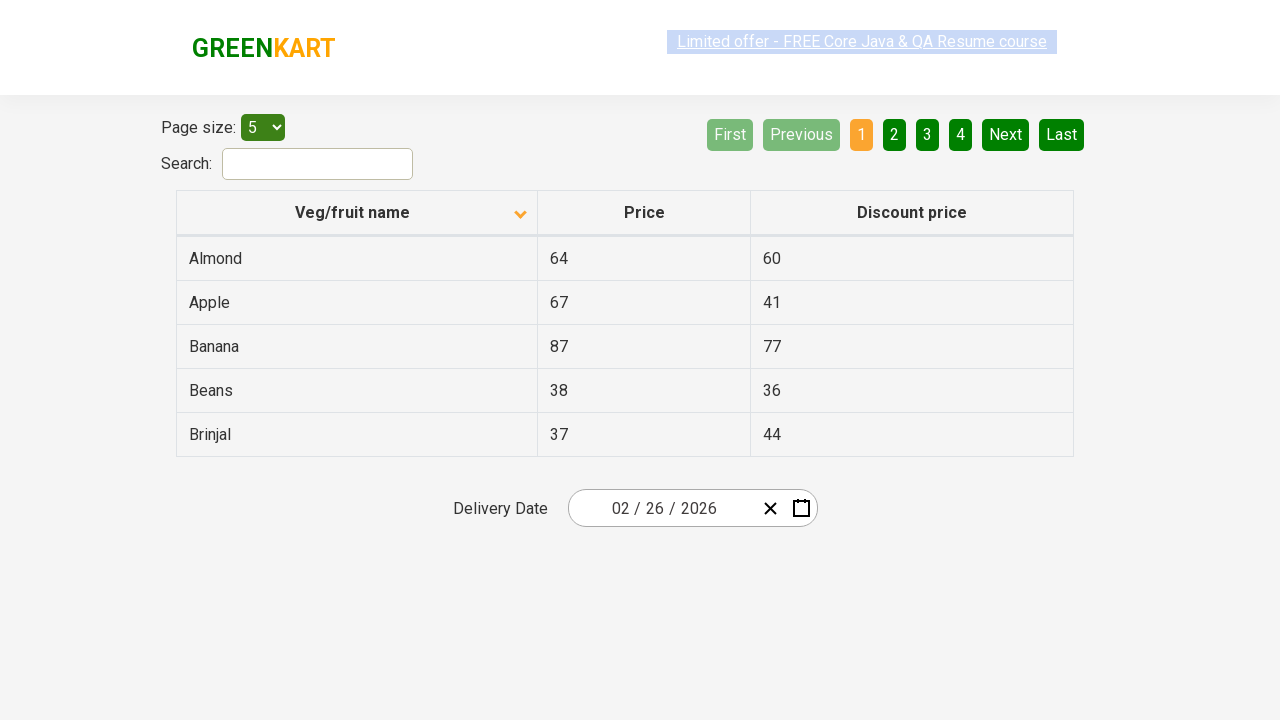

Created a copy of the browser-sorted vegetable list for comparison
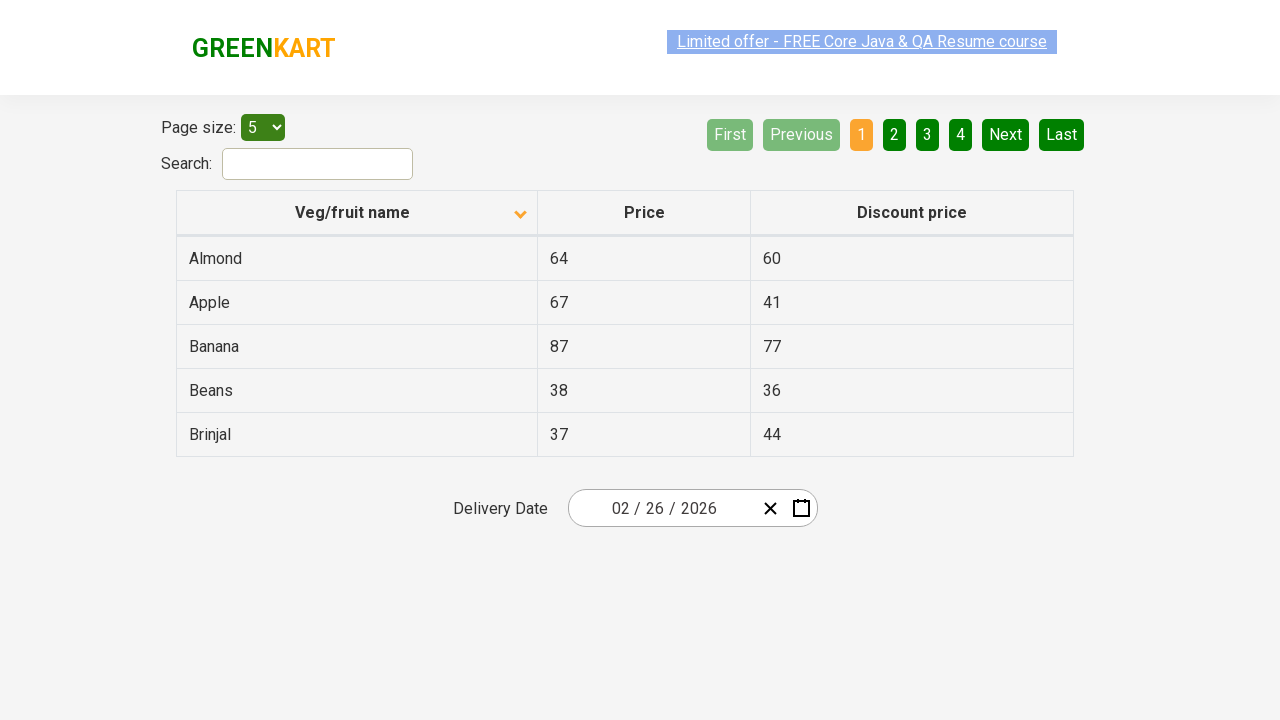

Sorted the vegetable list alphabetically for comparison
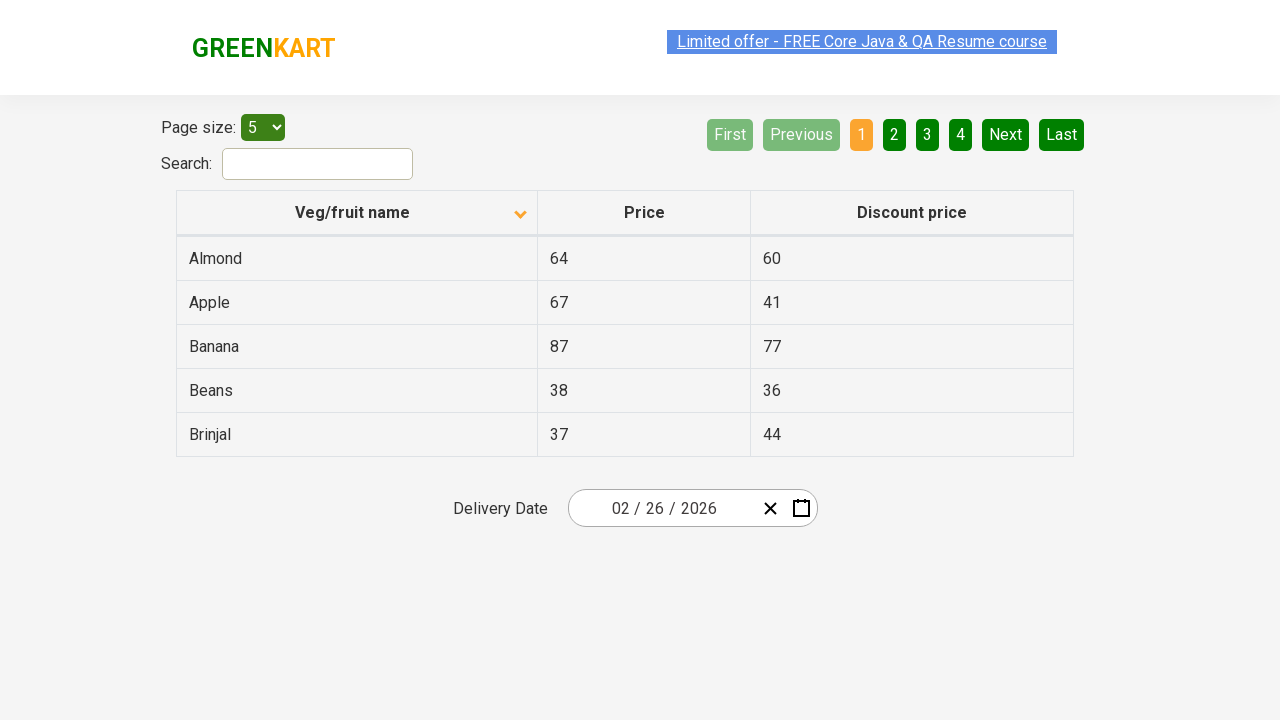

Verified that the table is sorted alphabetically - assertion passed
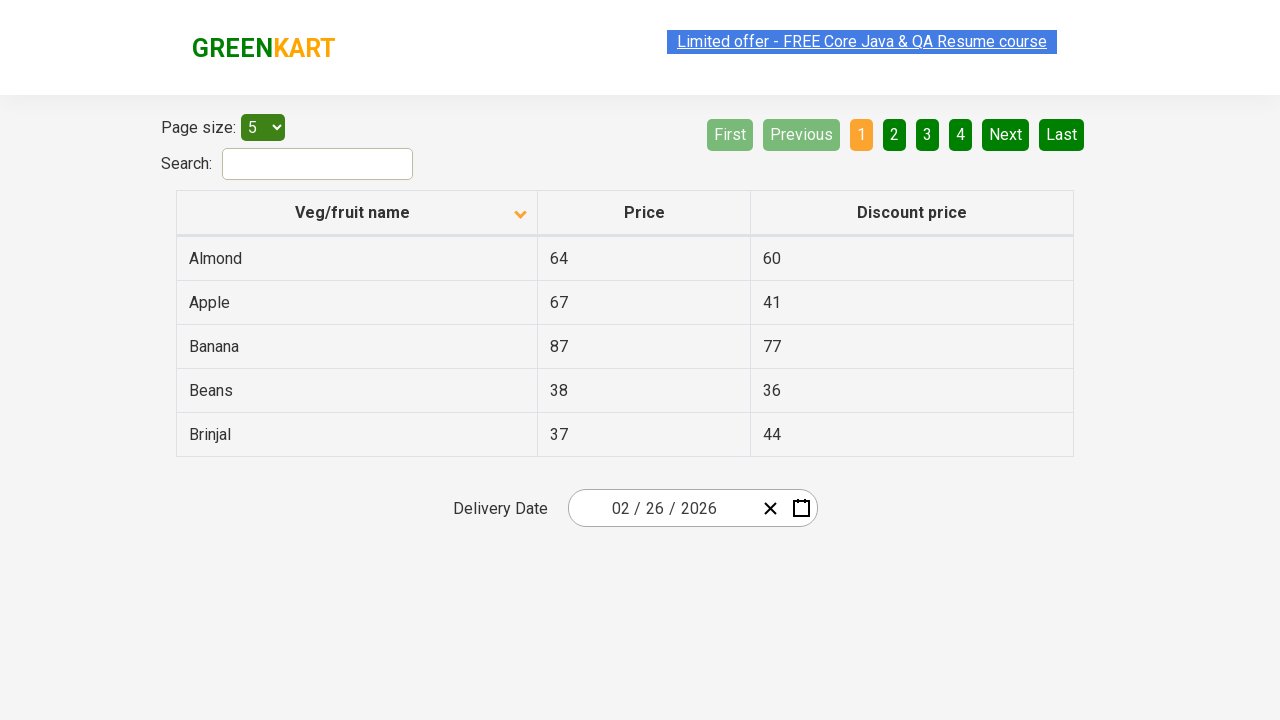

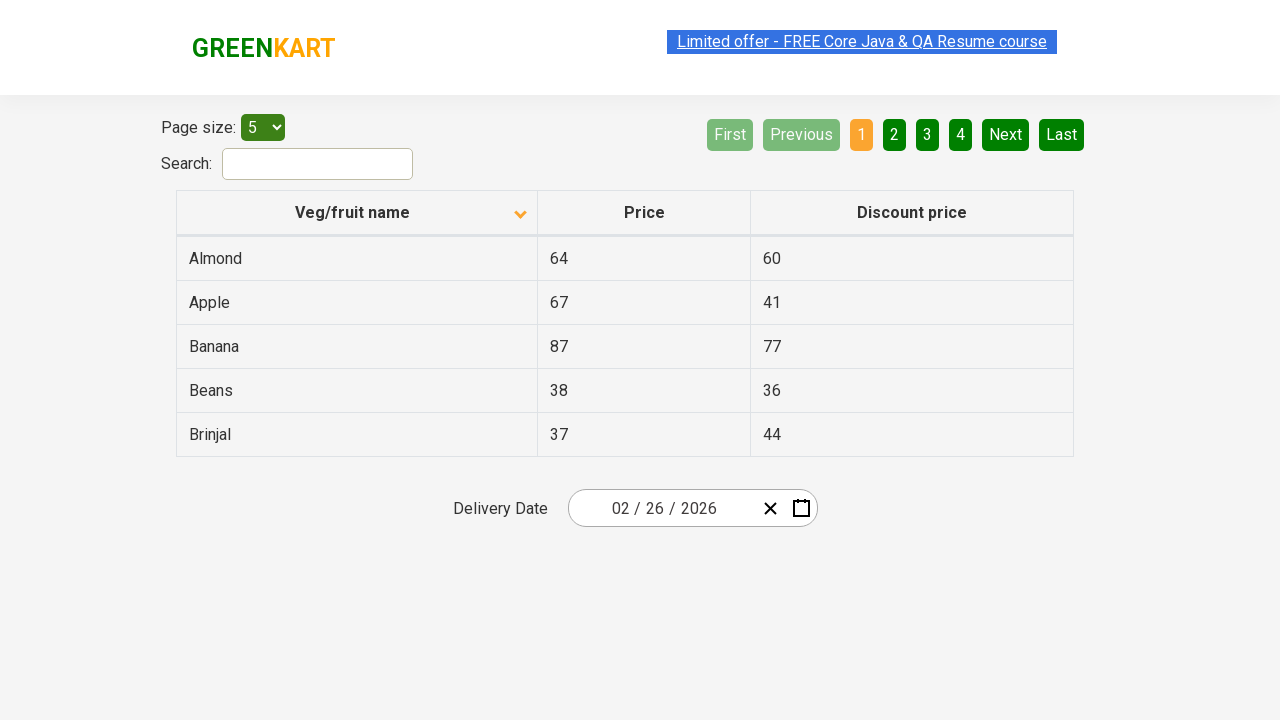